Tests checkbox functionality by locating two checkboxes and clicking each one if it is not already selected, ensuring both checkboxes end up in a selected state.

Starting URL: https://the-internet.herokuapp.com/checkboxes

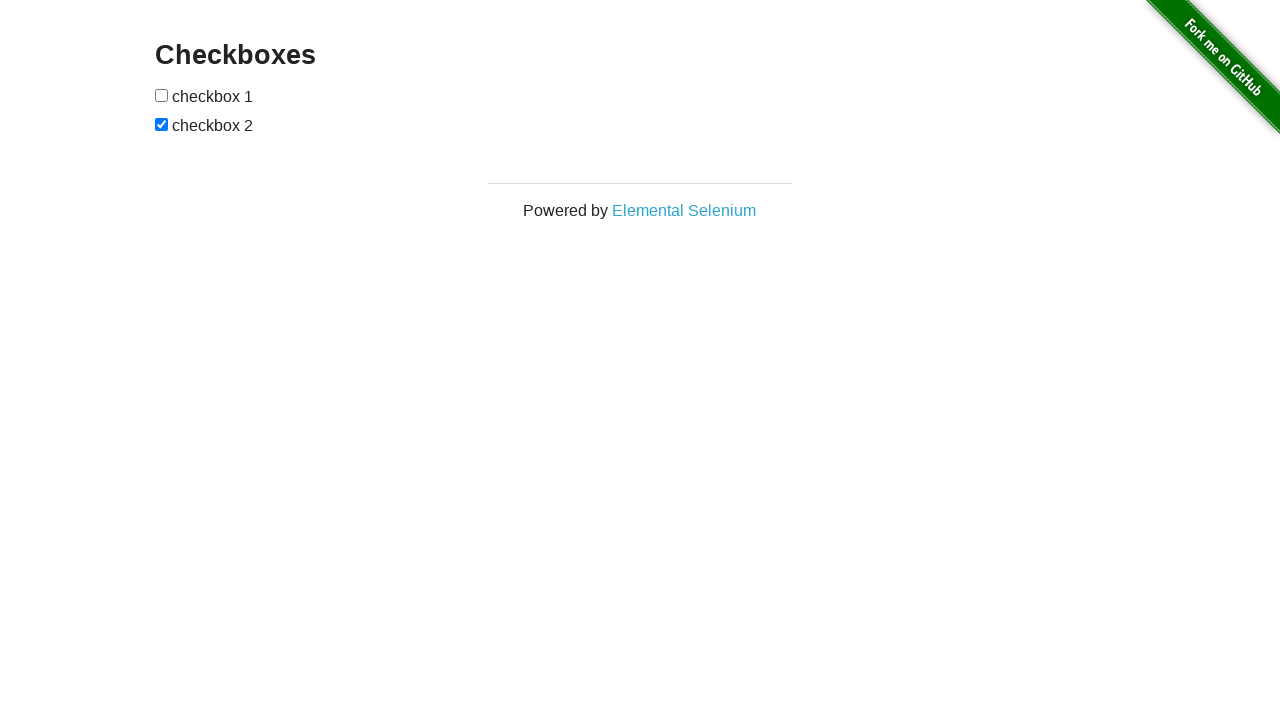

Located first checkbox element
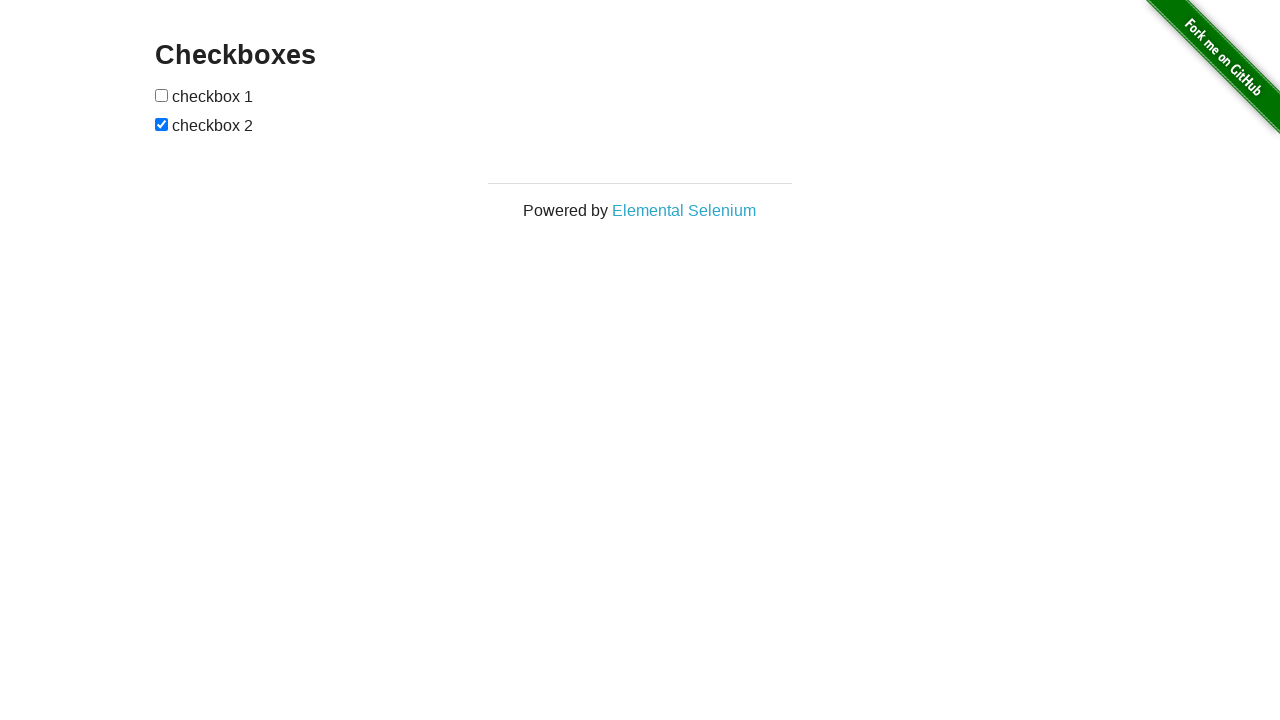

Located second checkbox element
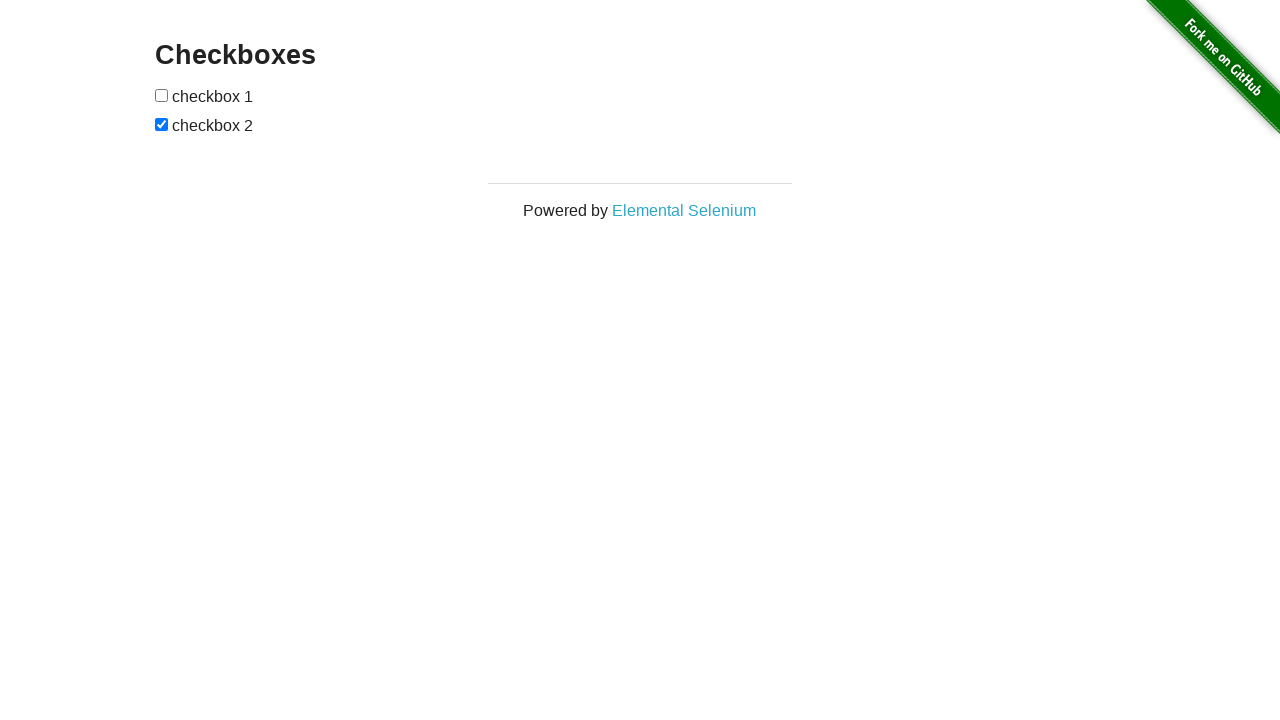

Checked first checkbox state: not selected
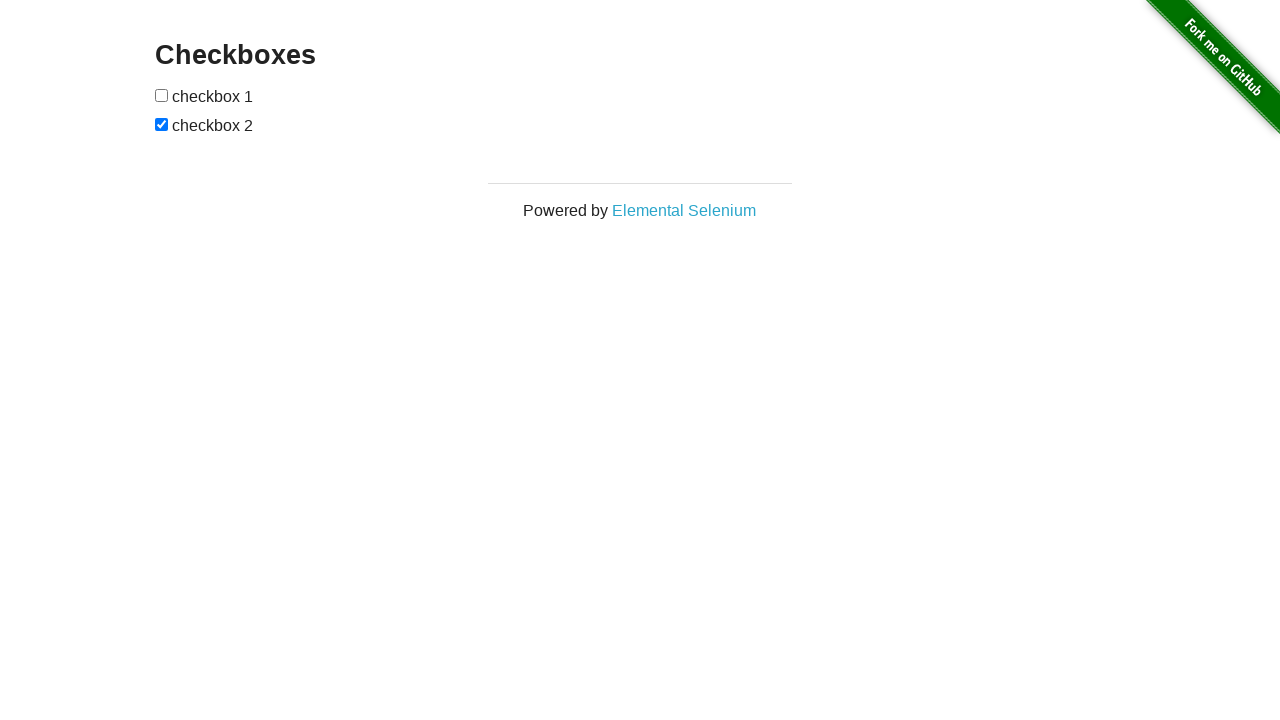

Clicked first checkbox to select it at (162, 95) on (//*[@type='checkbox'])[1]
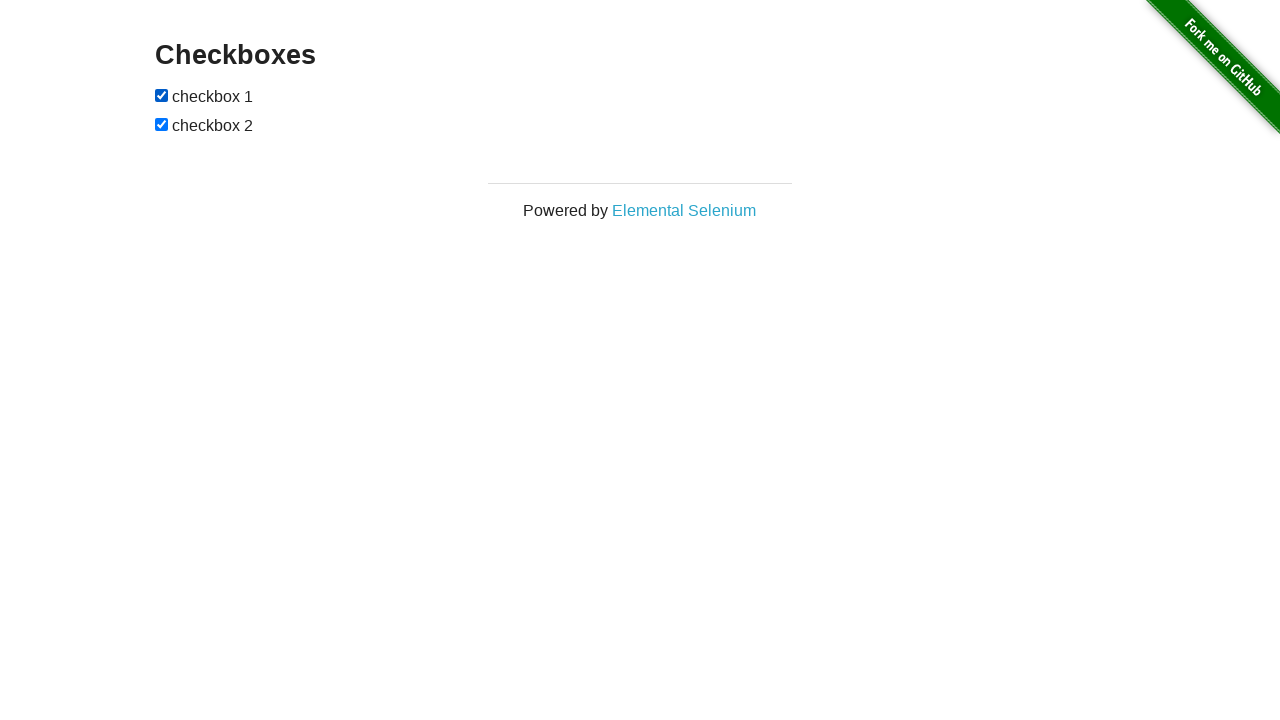

Checked second checkbox state: already selected
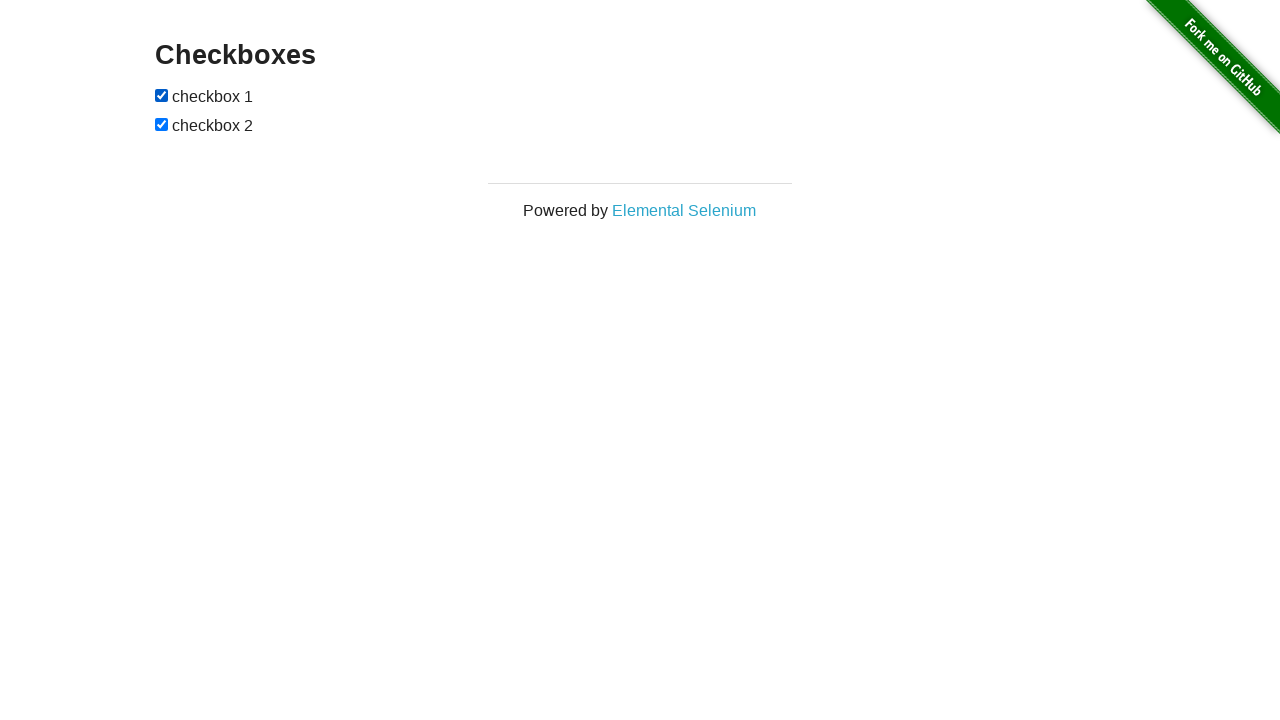

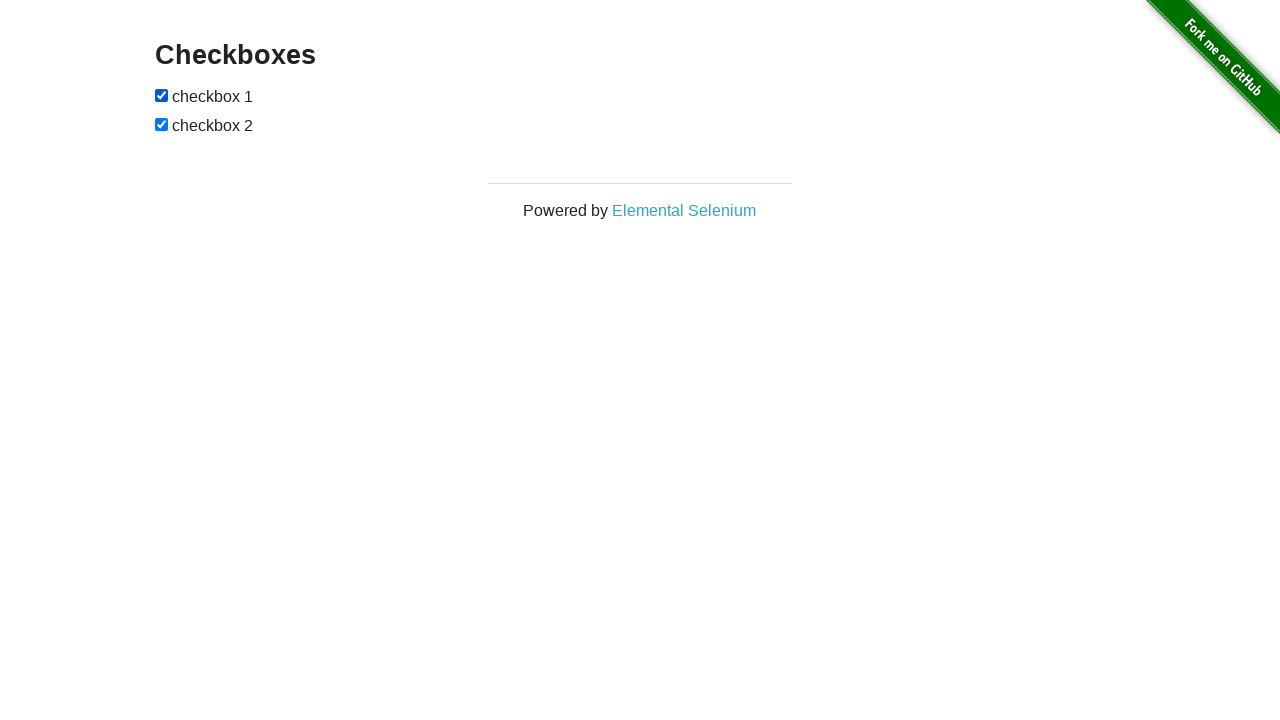